Tests form submission by entering an email and clicking submit, then verifying success alert appears

Starting URL: http://library-app.firebaseapp.com

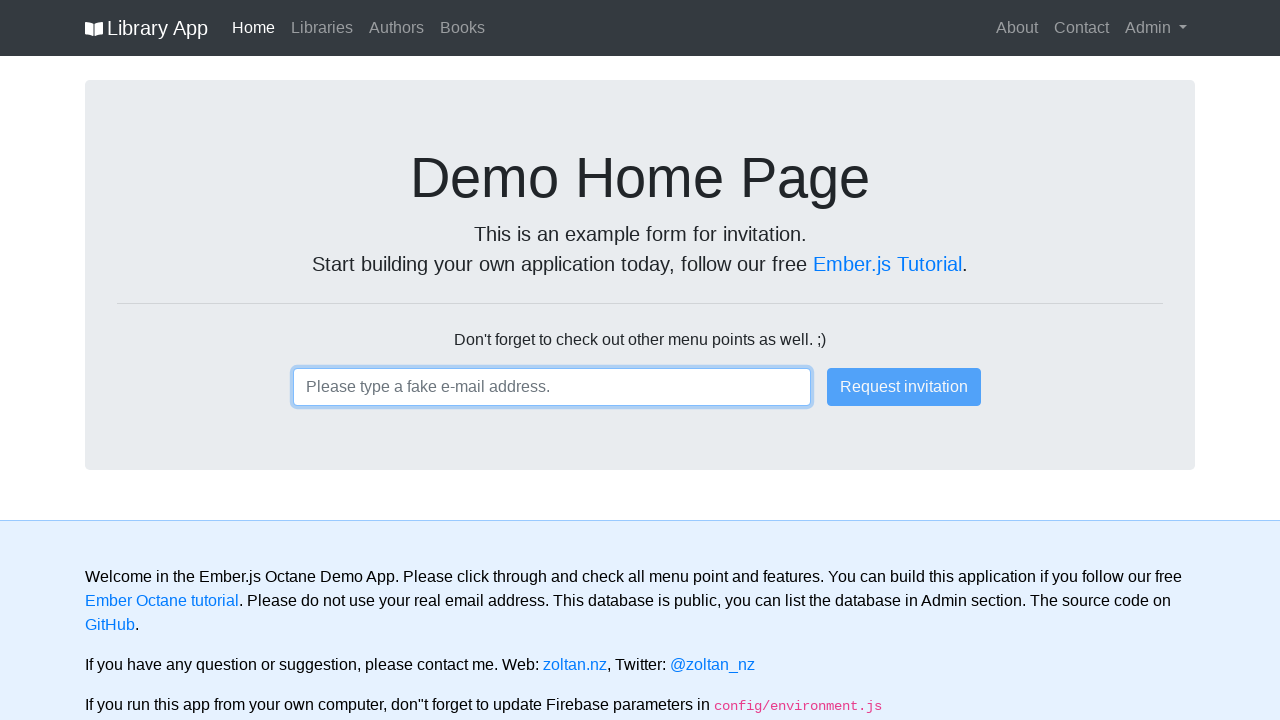

Filled email input field with 'user@fakemail.com' on input
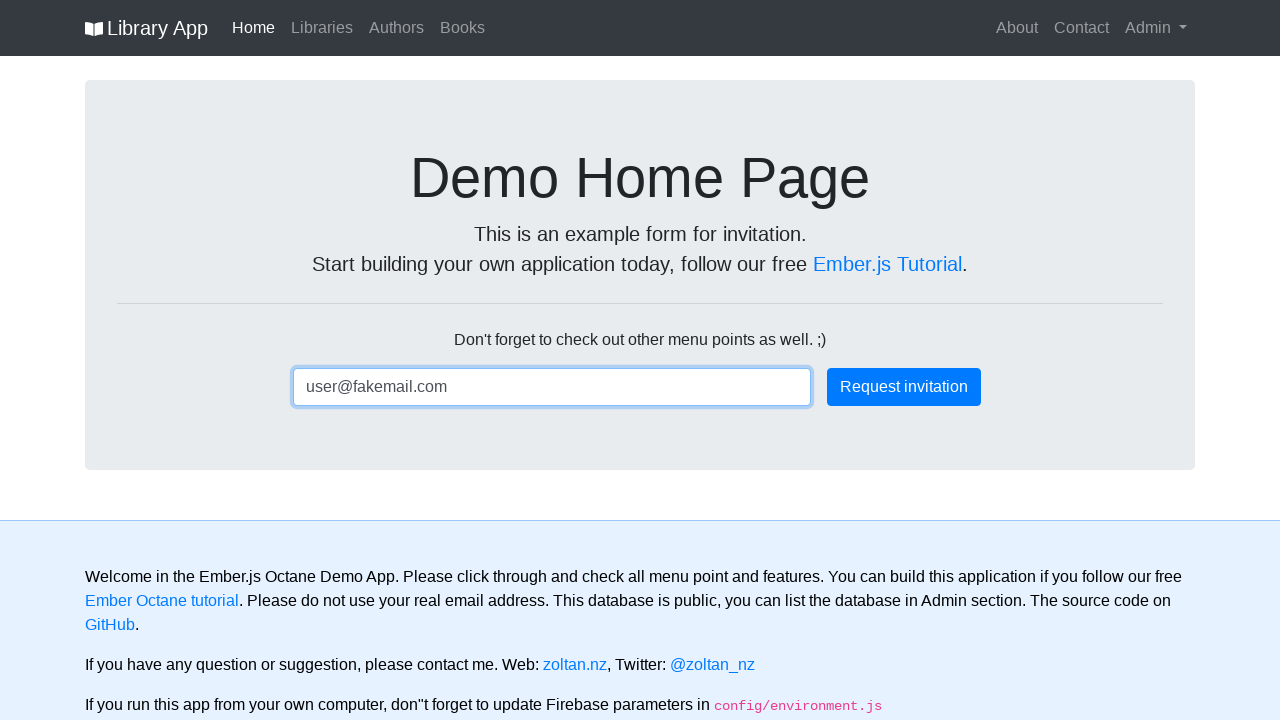

Clicked submit button at (904, 387) on .btn-primary
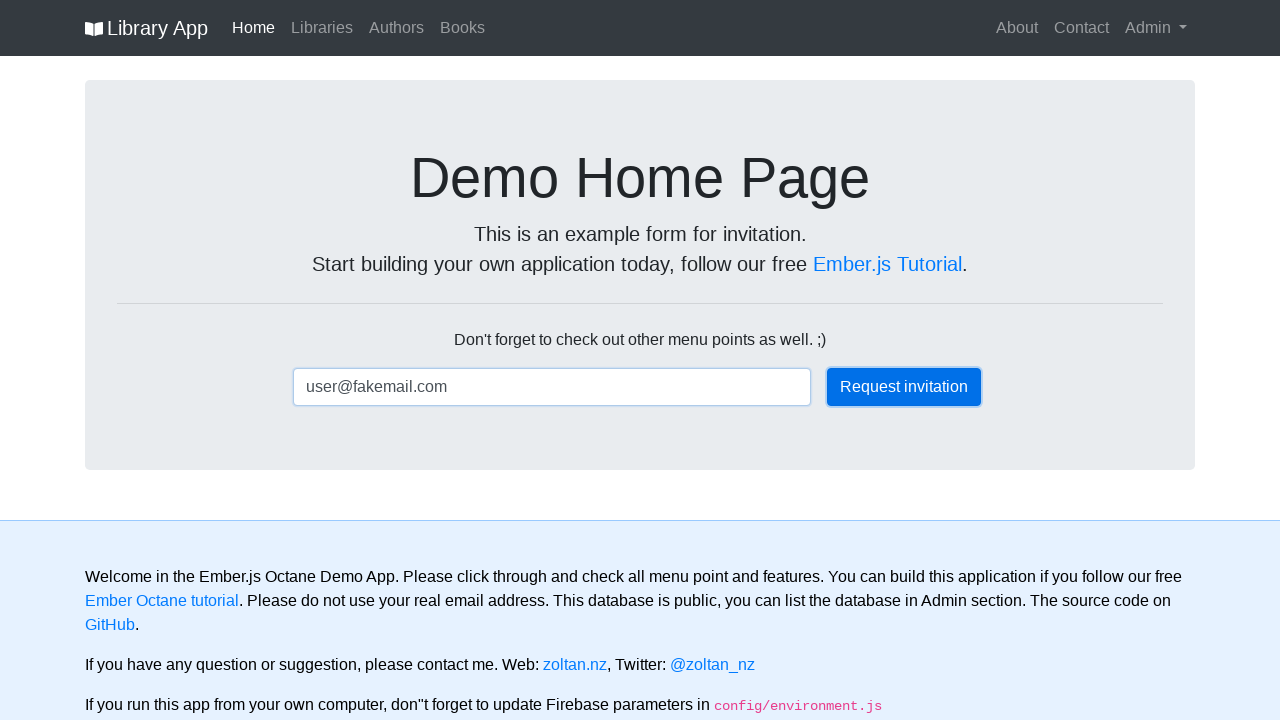

Success alert appeared
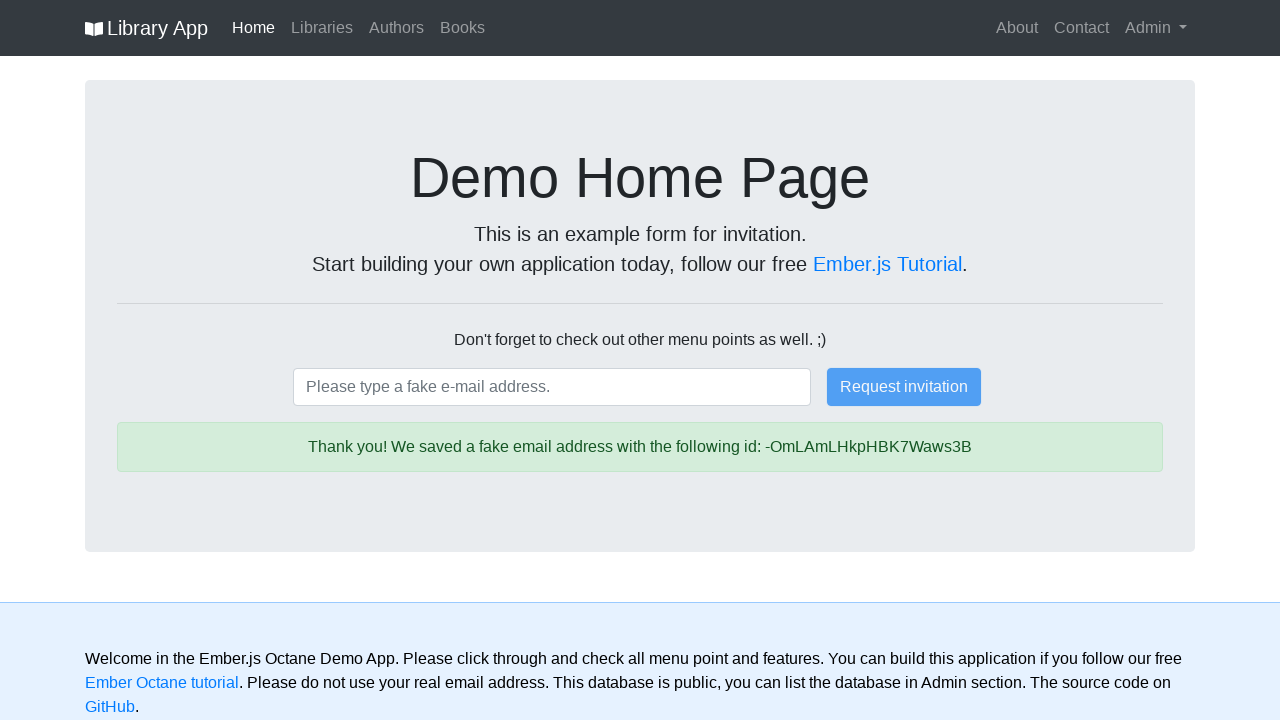

Verified success alert is present (count: 1)
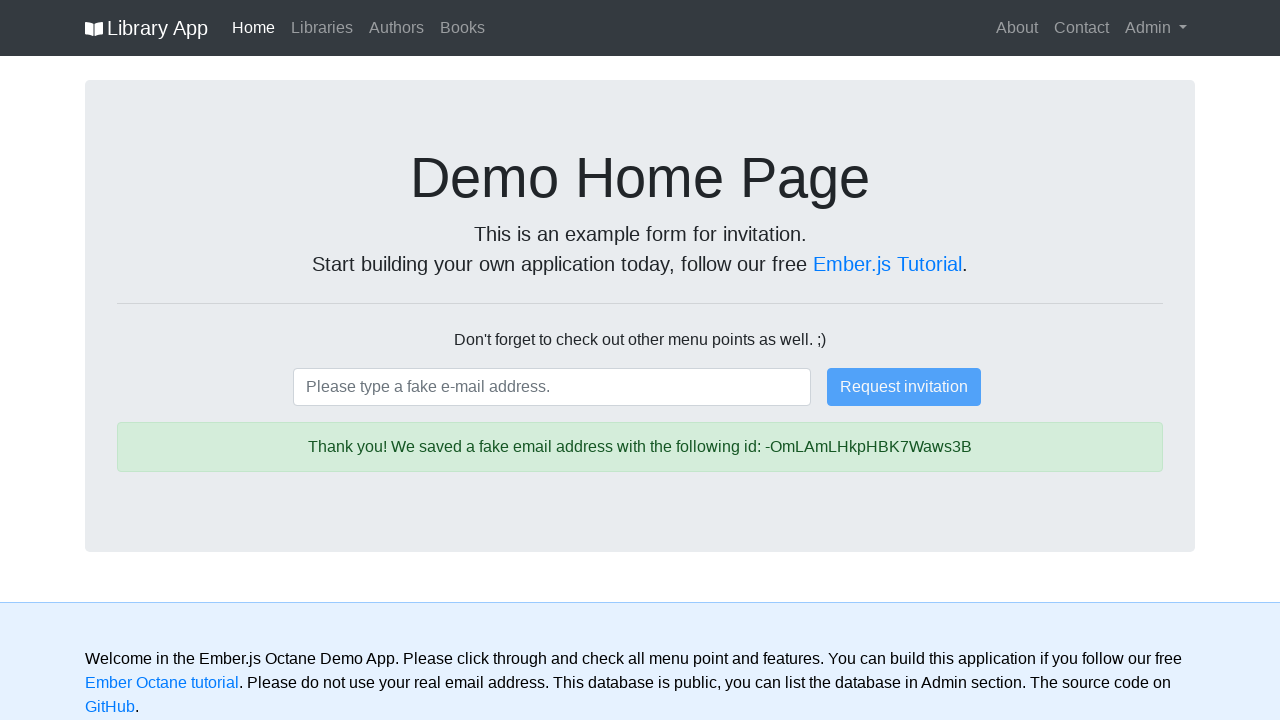

Assertion passed: exactly 1 success alert element found
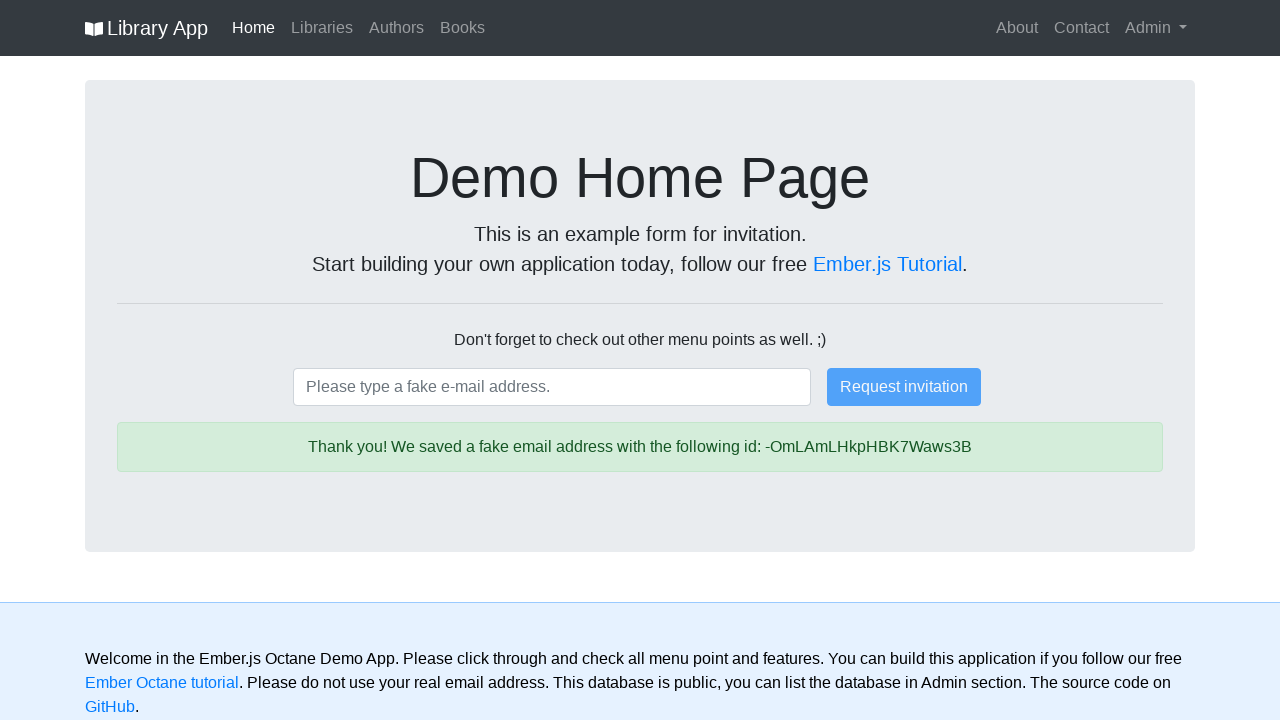

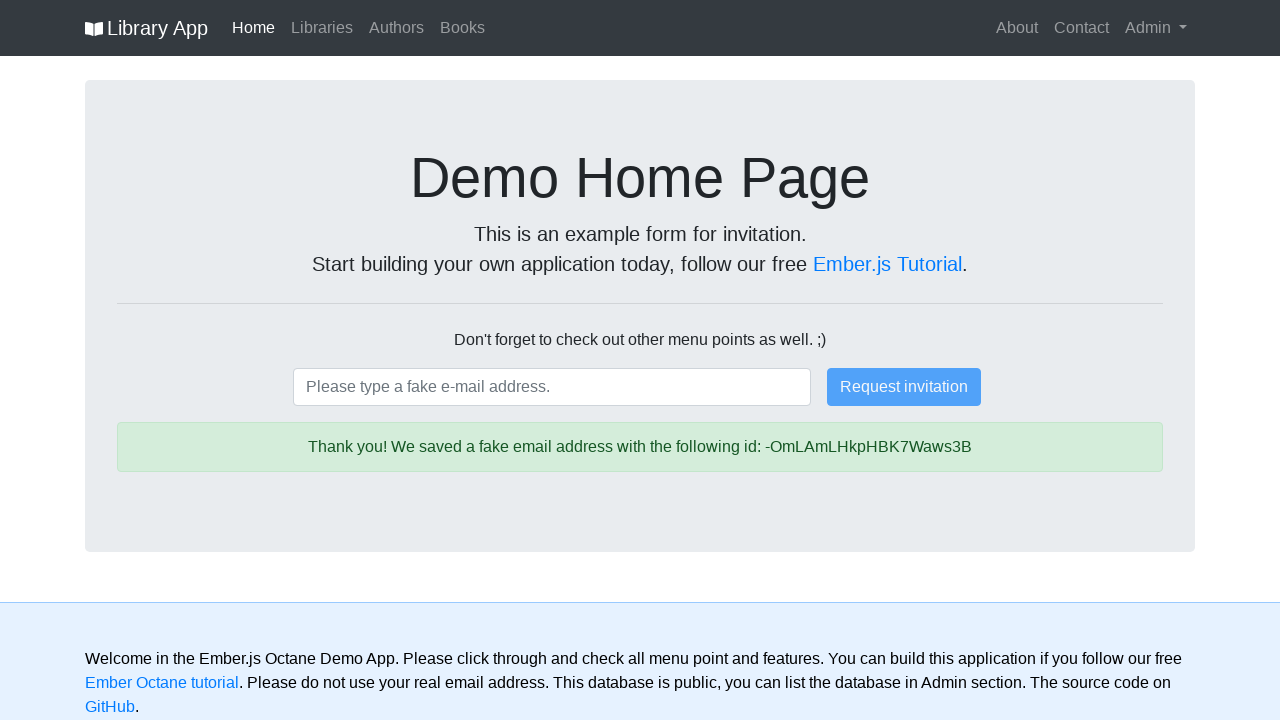